Tests adding todo items by filling the input field and pressing Enter, then verifying the items appear in the list

Starting URL: https://demo.playwright.dev/todomvc

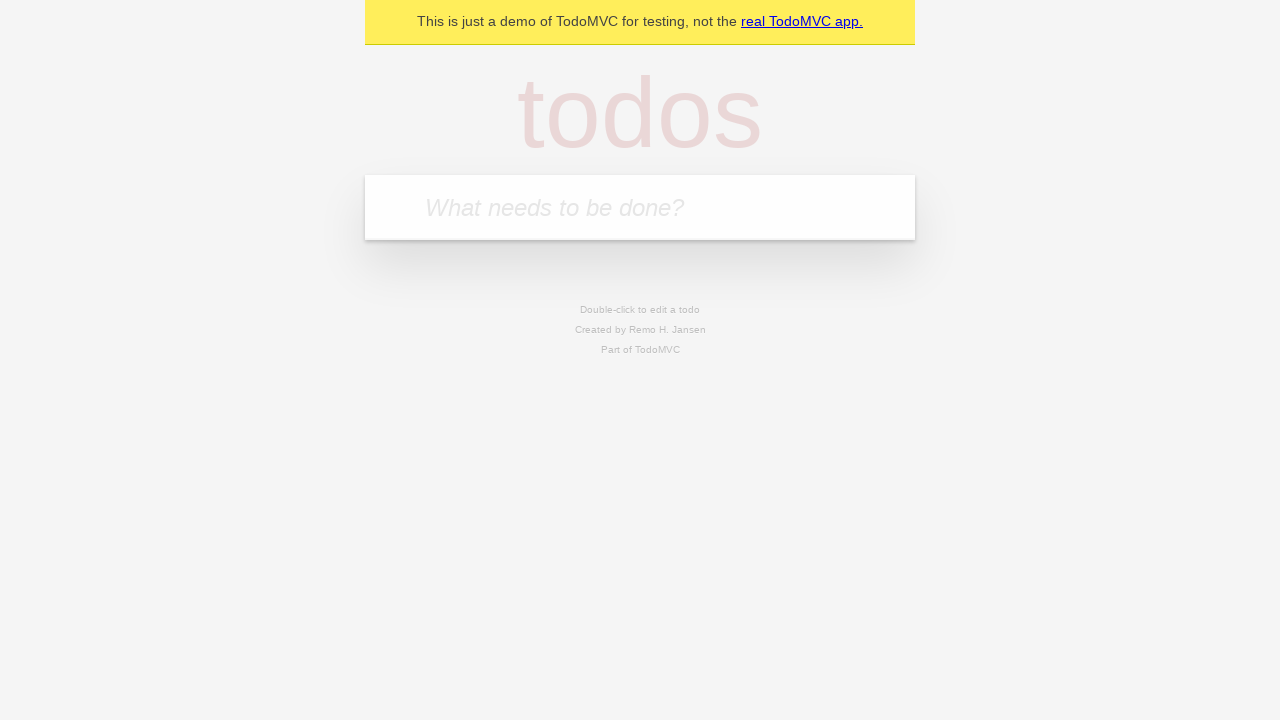

Filled todo input field with 'buy some cheese' on internal:attr=[placeholder="What needs to be done?"i]
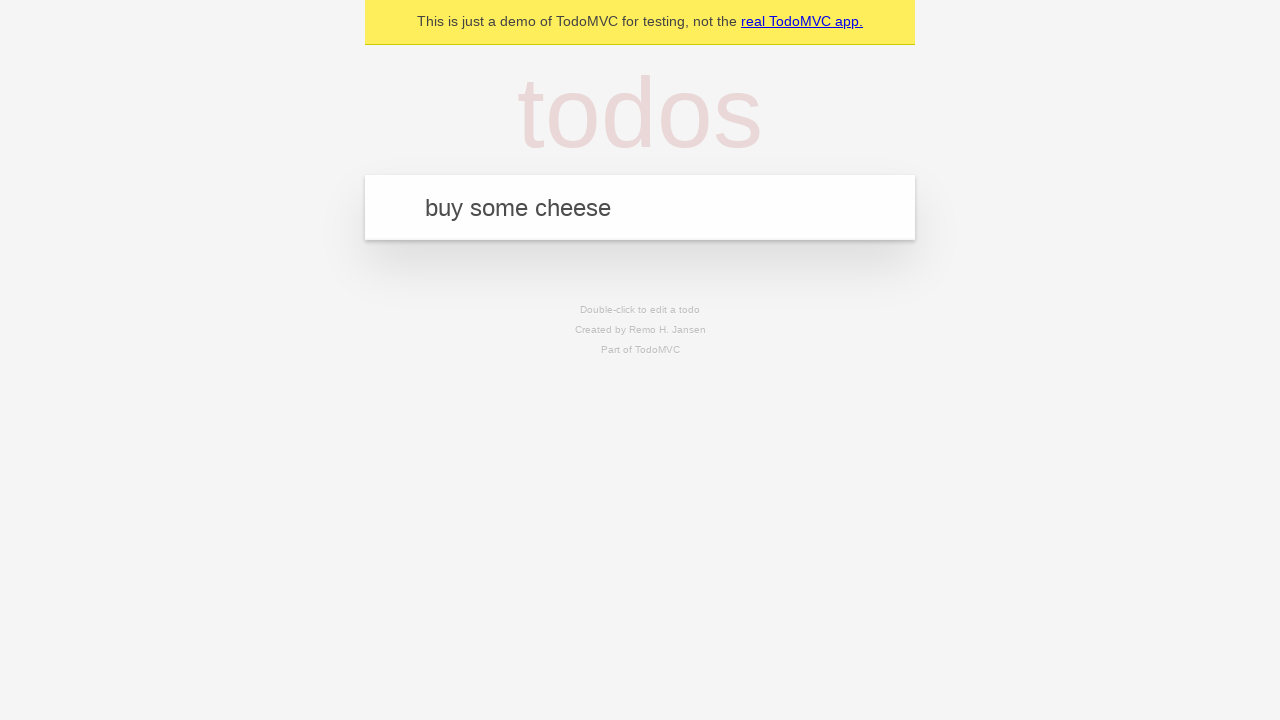

Pressed Enter to create first todo item on internal:attr=[placeholder="What needs to be done?"i]
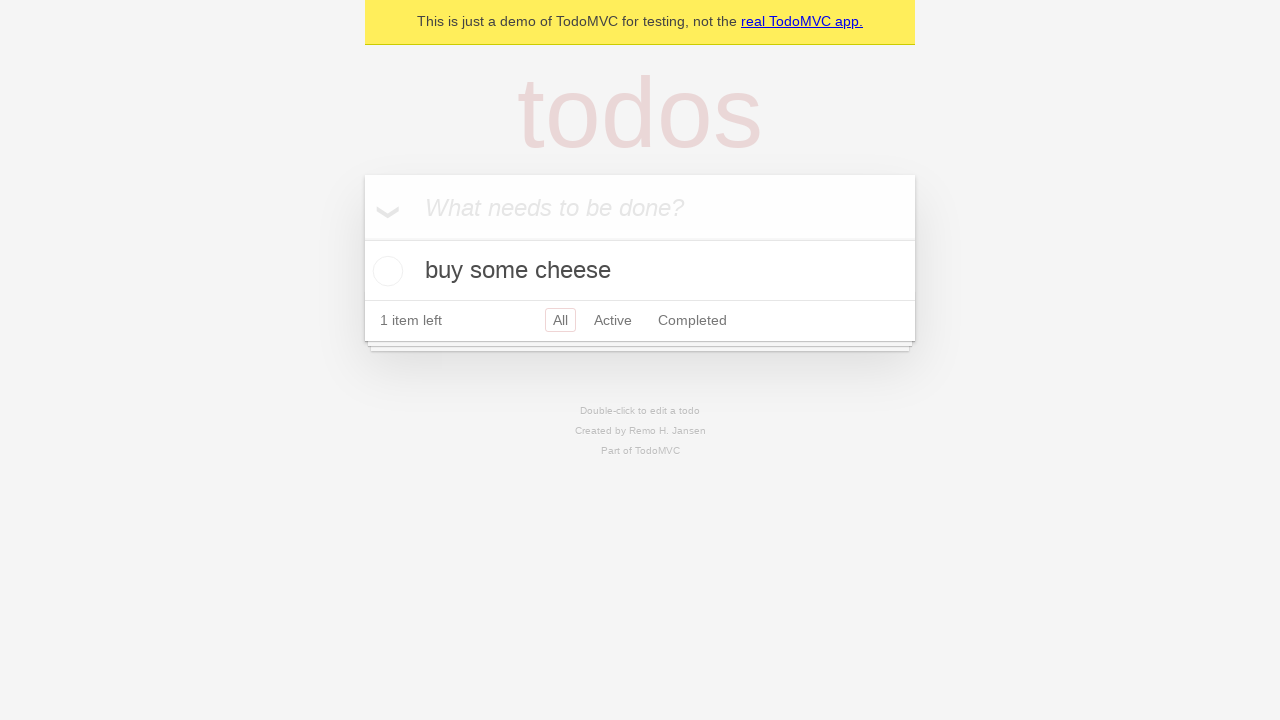

First todo item appeared in the list
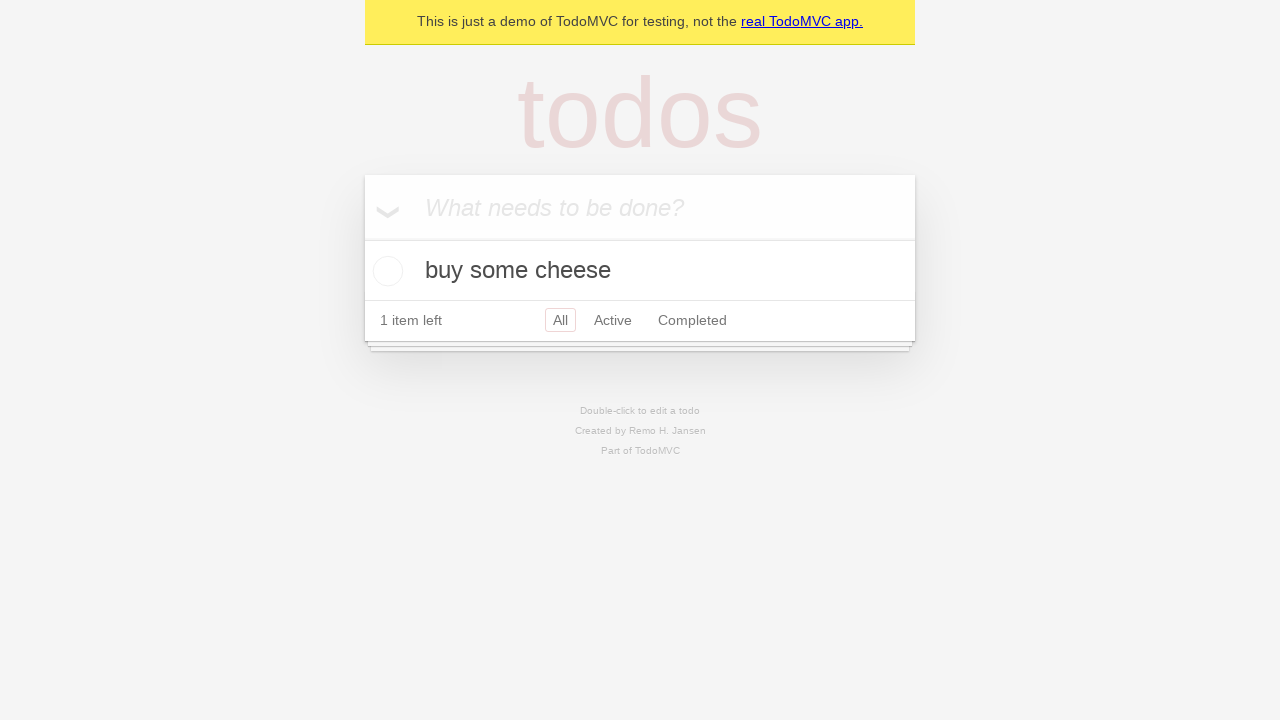

Filled todo input field with 'feed the cat' on internal:attr=[placeholder="What needs to be done?"i]
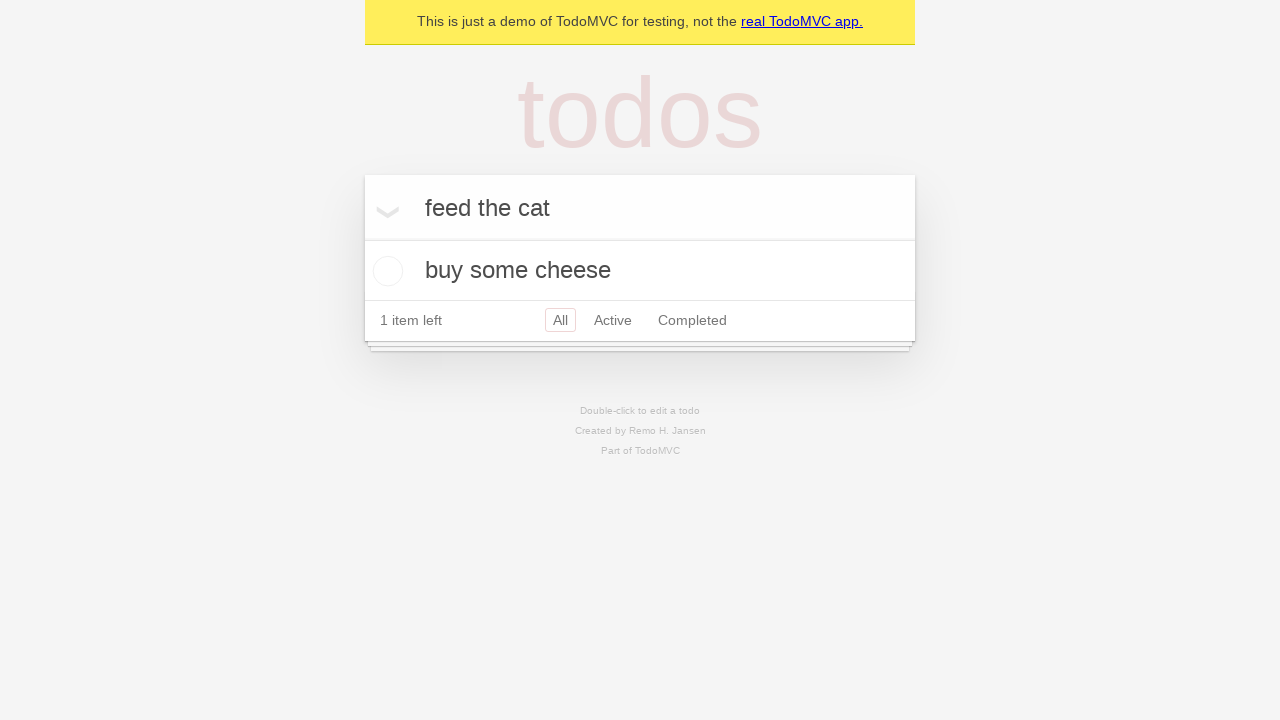

Pressed Enter to create second todo item on internal:attr=[placeholder="What needs to be done?"i]
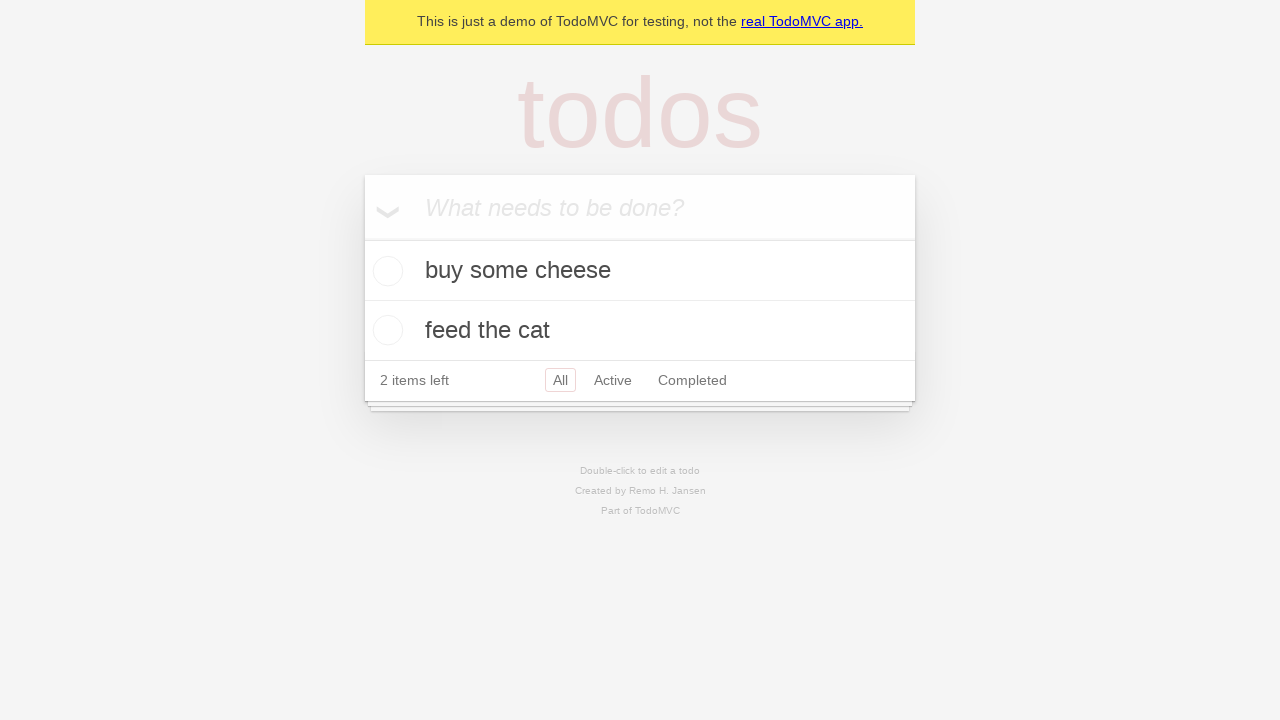

Second todo item appeared in the list, total of 2 items confirmed
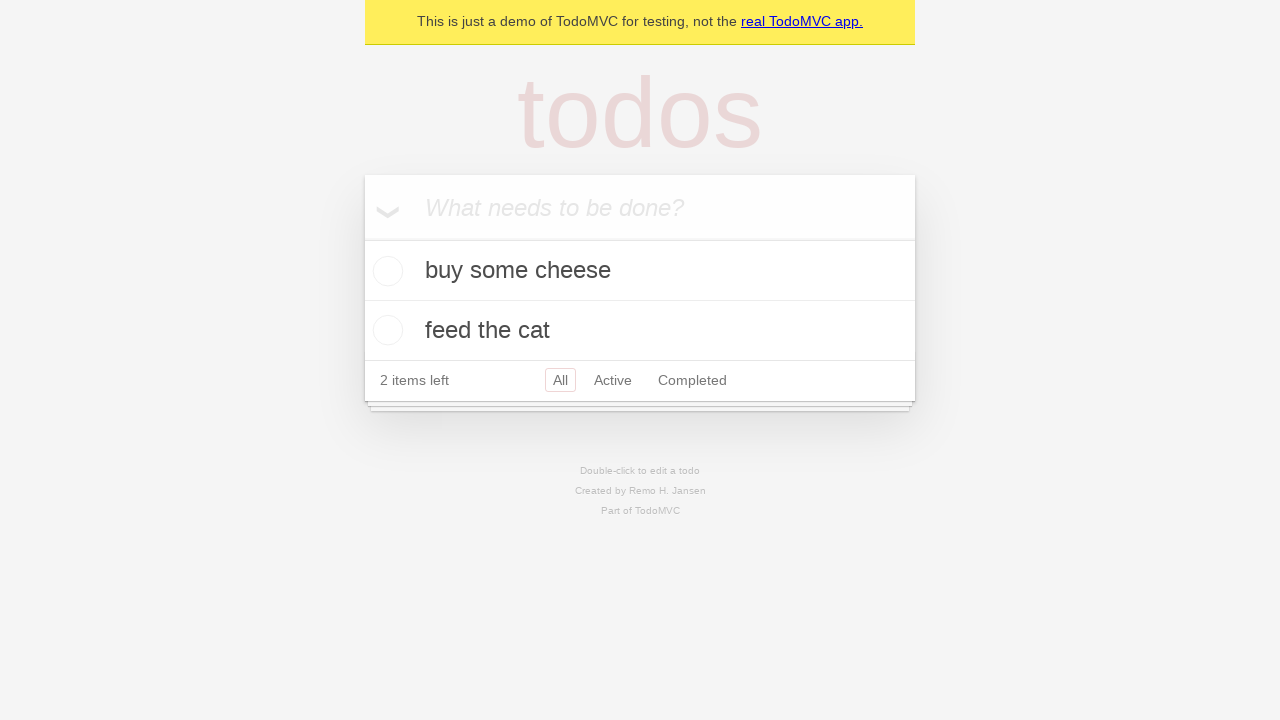

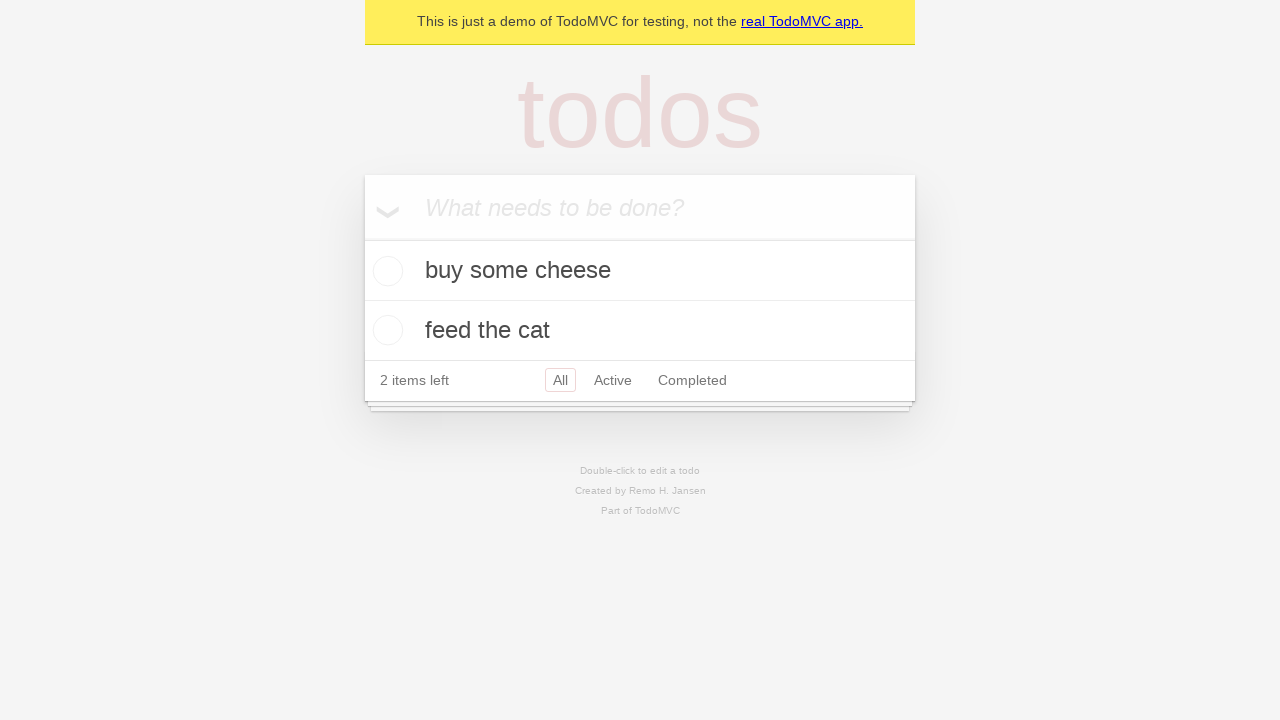